Tests navigation functionality by clicking through pagination links and verifying page content

Starting URL: https://bonigarcia.dev/selenium-webdriver-java/

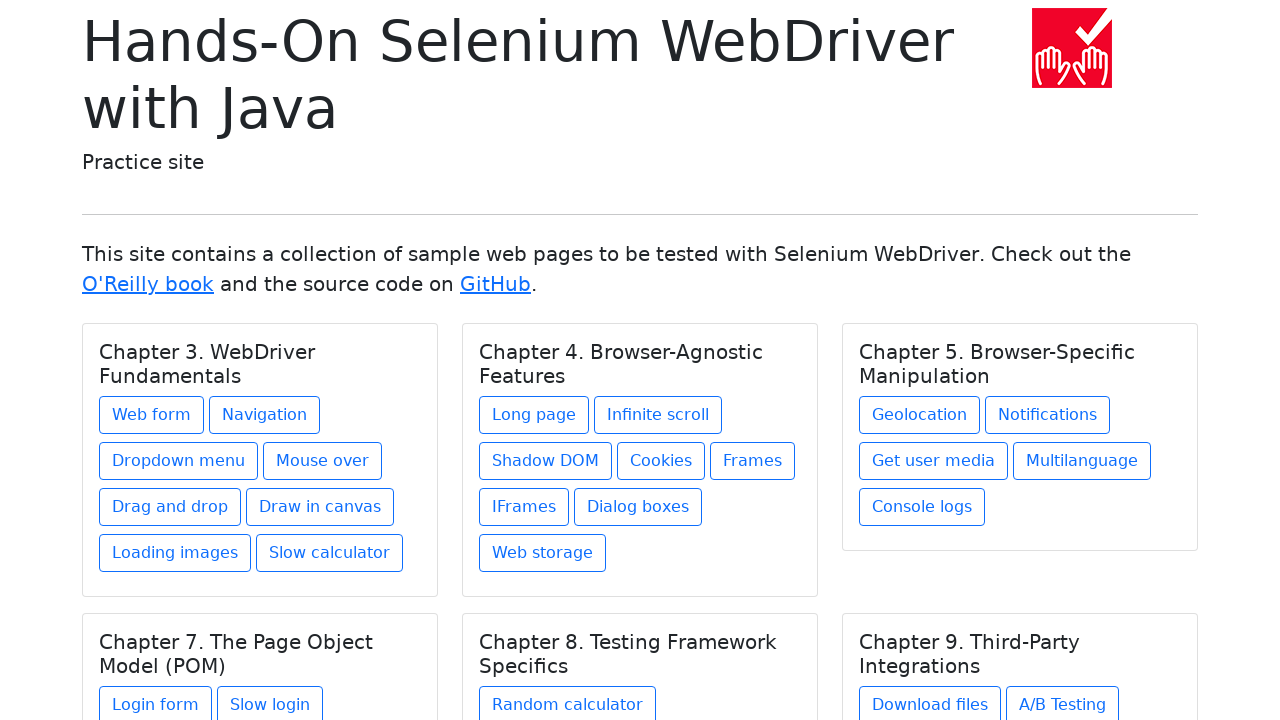

Clicked on Navigation link at (264, 415) on a:has-text('Navigation')
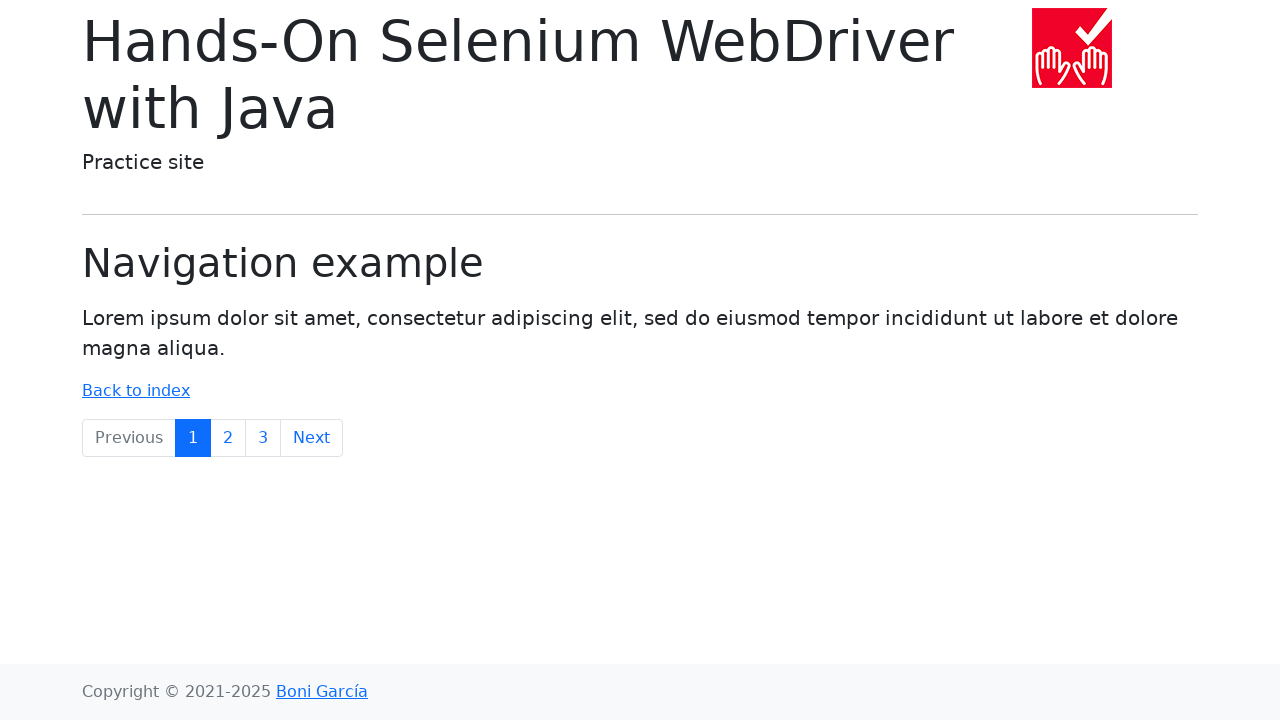

Clicked Next pagination link at (312, 438) on a:has-text('Next')
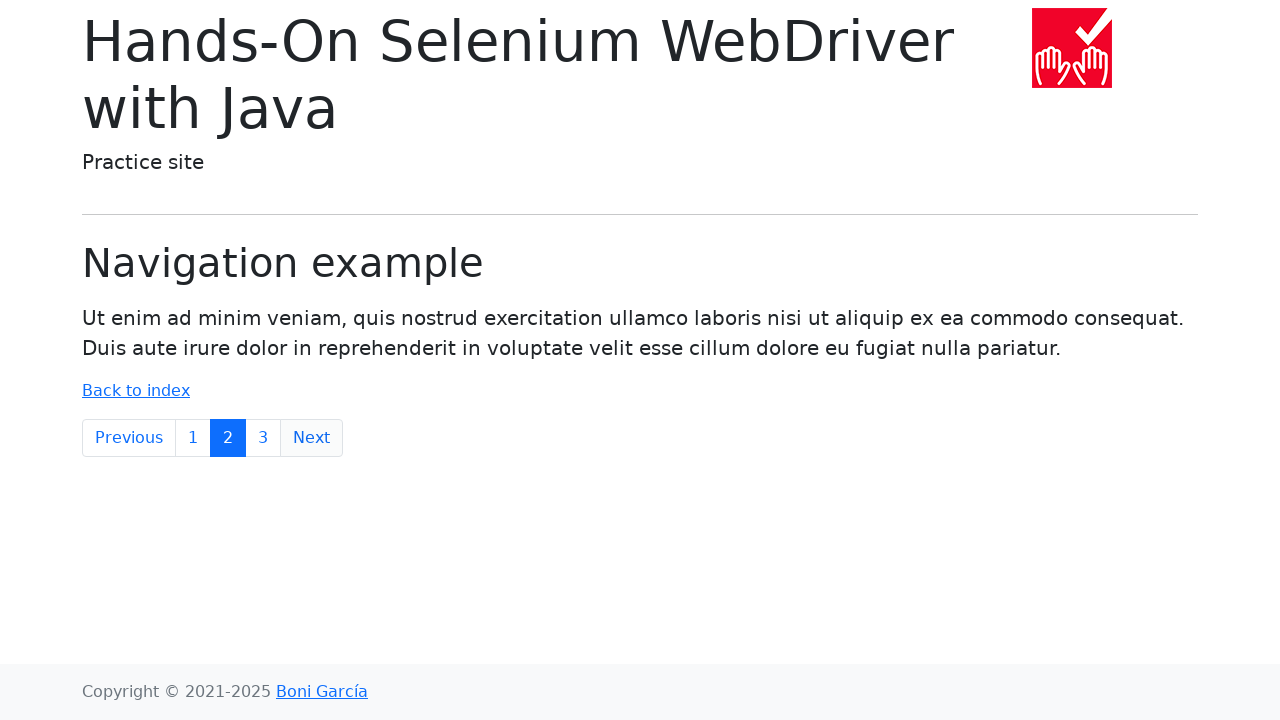

Clicked pagination link for page 3 at (263, 438) on a:has-text('3')
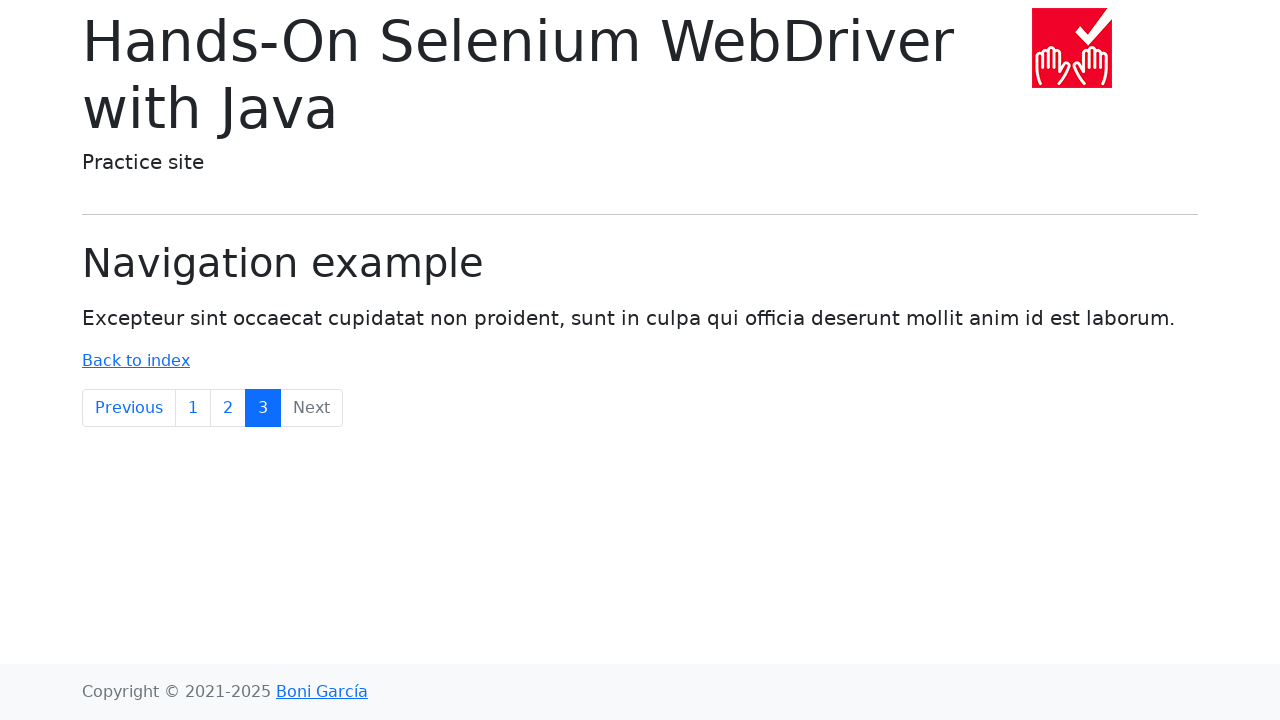

Clicked pagination link for page 2 at (228, 408) on a:has-text('2')
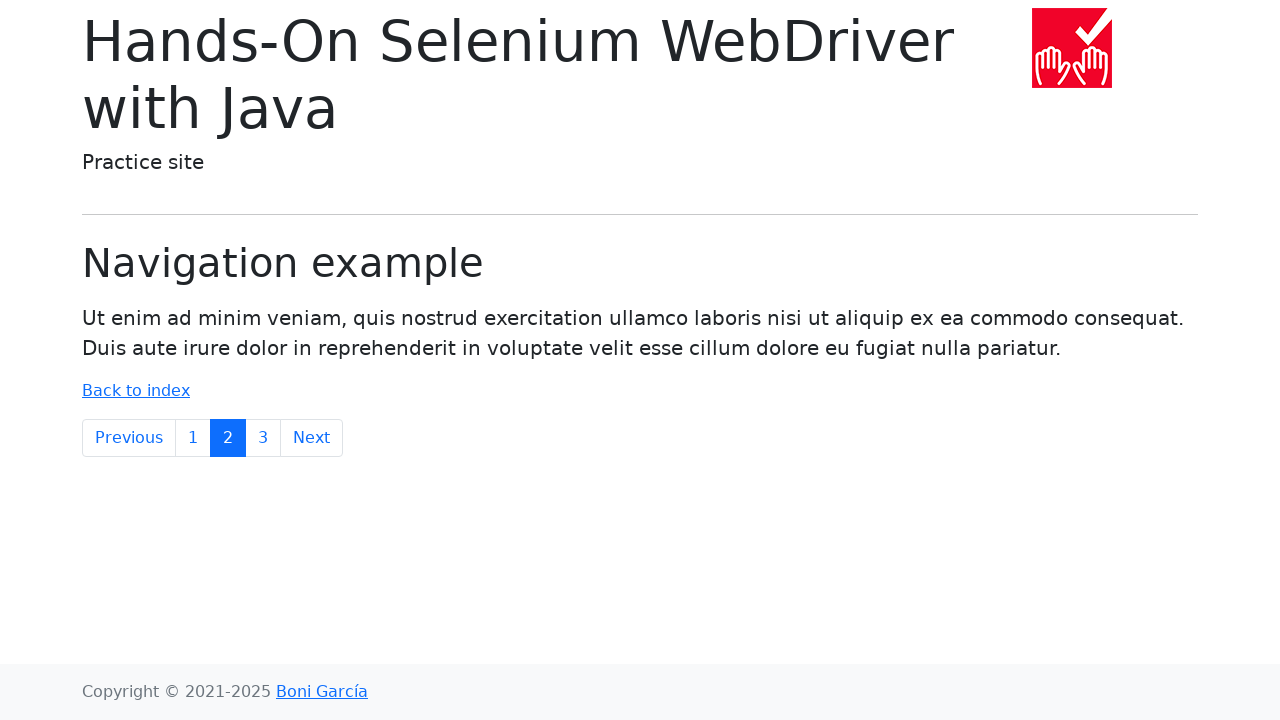

Clicked Previous pagination link at (129, 438) on a:has-text('Previous')
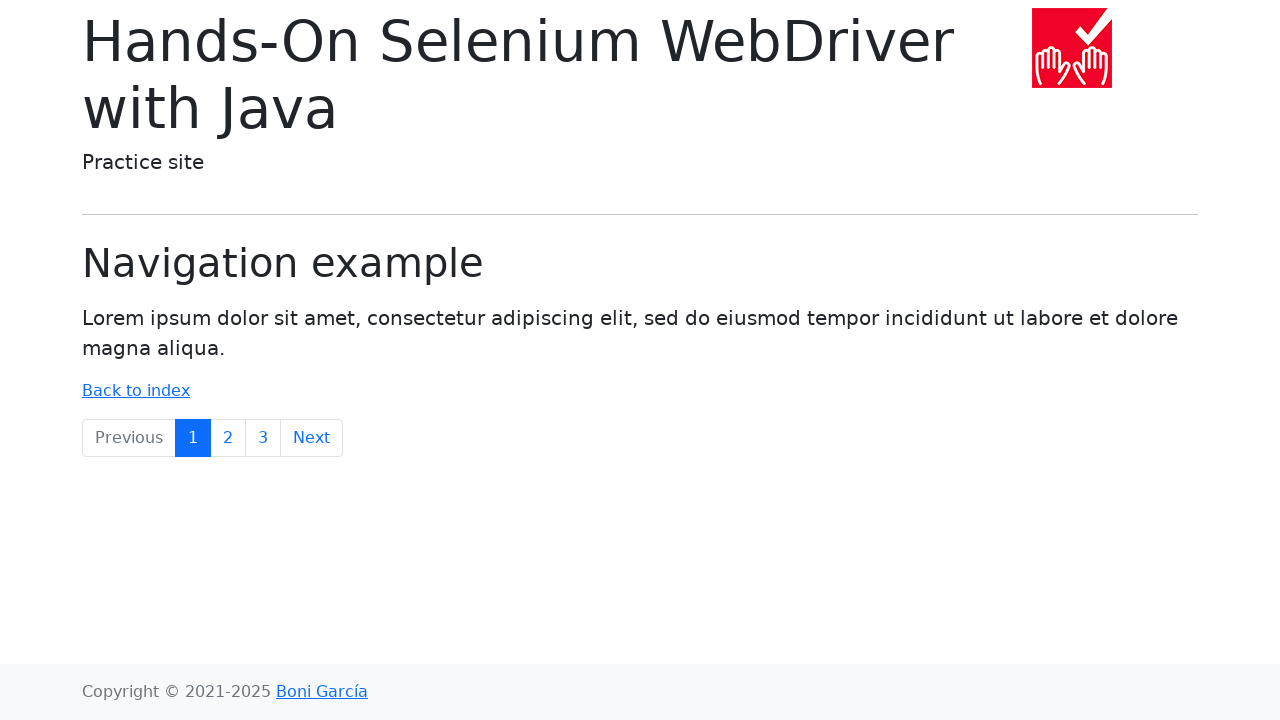

Verified Lorem ipsum content is displayed on page
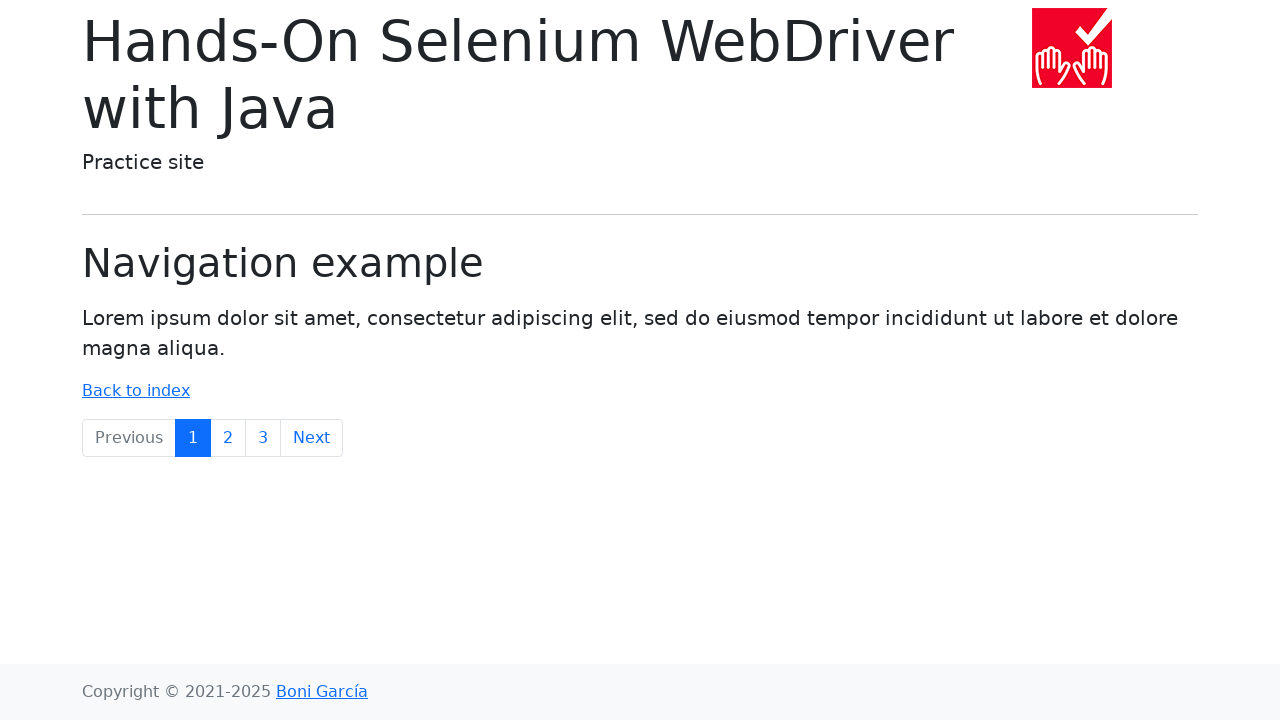

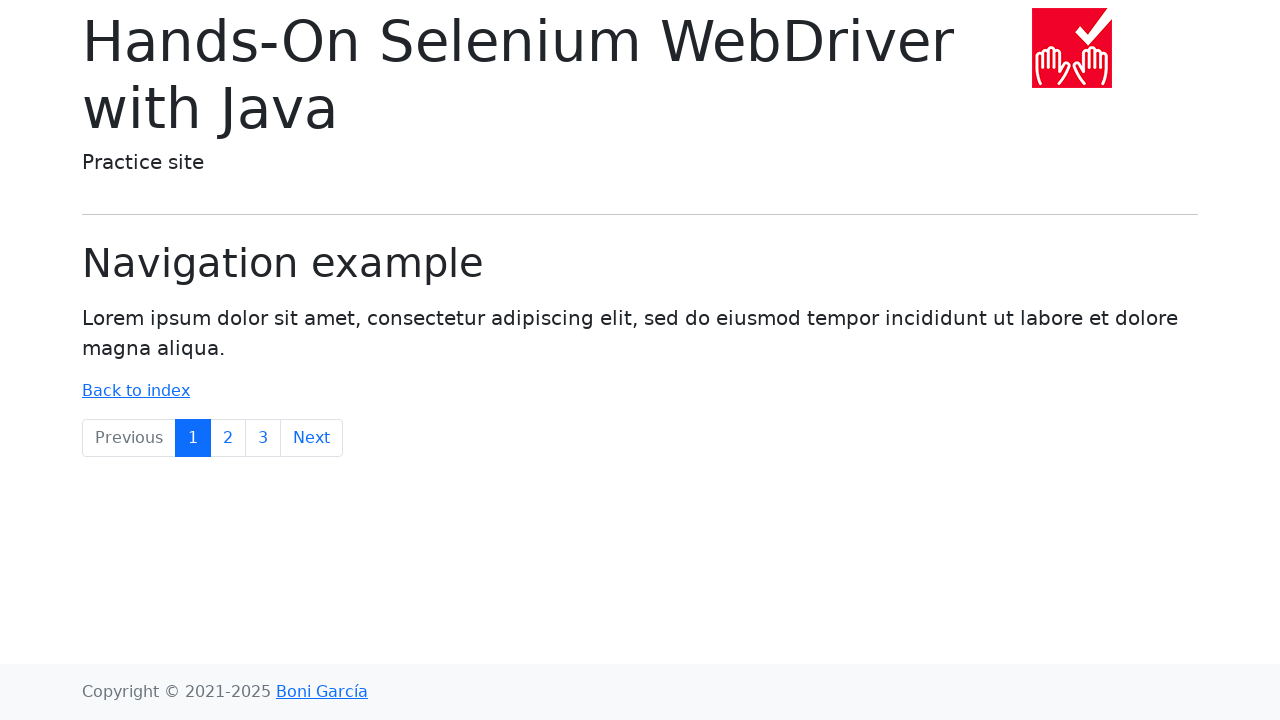